Tests dynamic loading functionality by clicking through to Example 1, starting the load process, and verifying the hidden element becomes visible with "Hello World!" text

Starting URL: http://the-internet.herokuapp.com

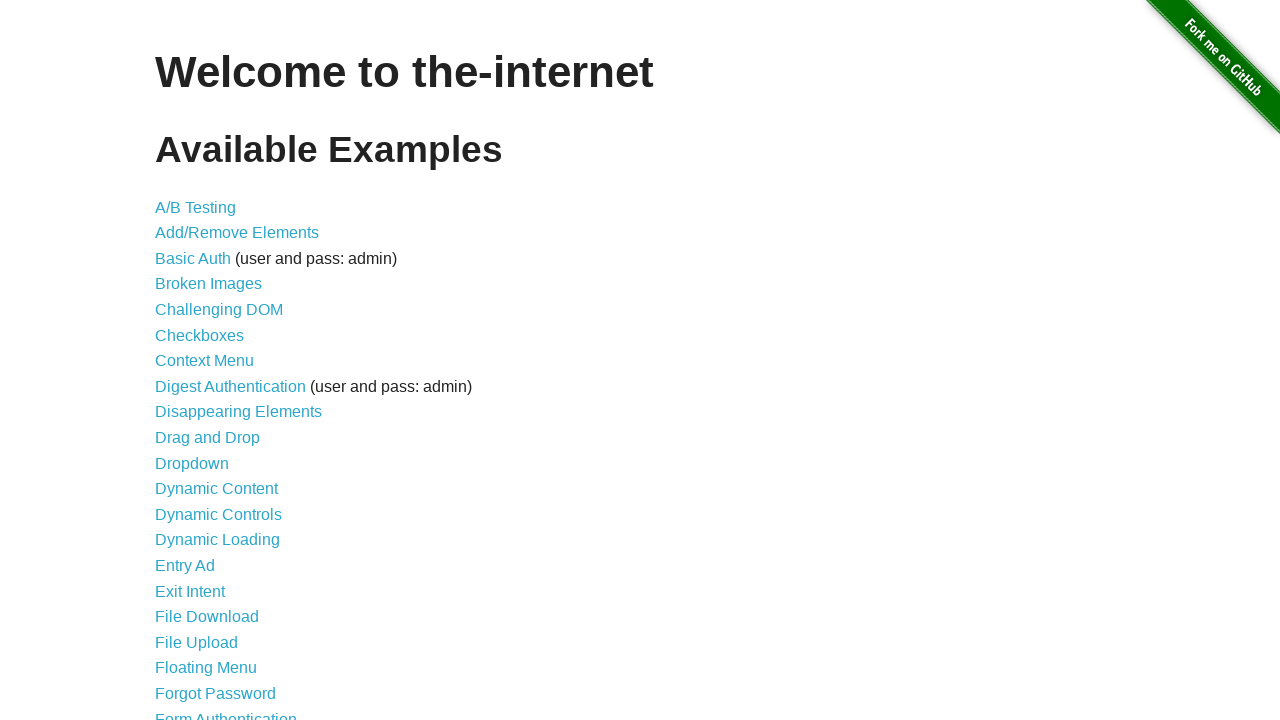

Clicked on Dynamic Loading link at (218, 540) on text=Dynamic Loading
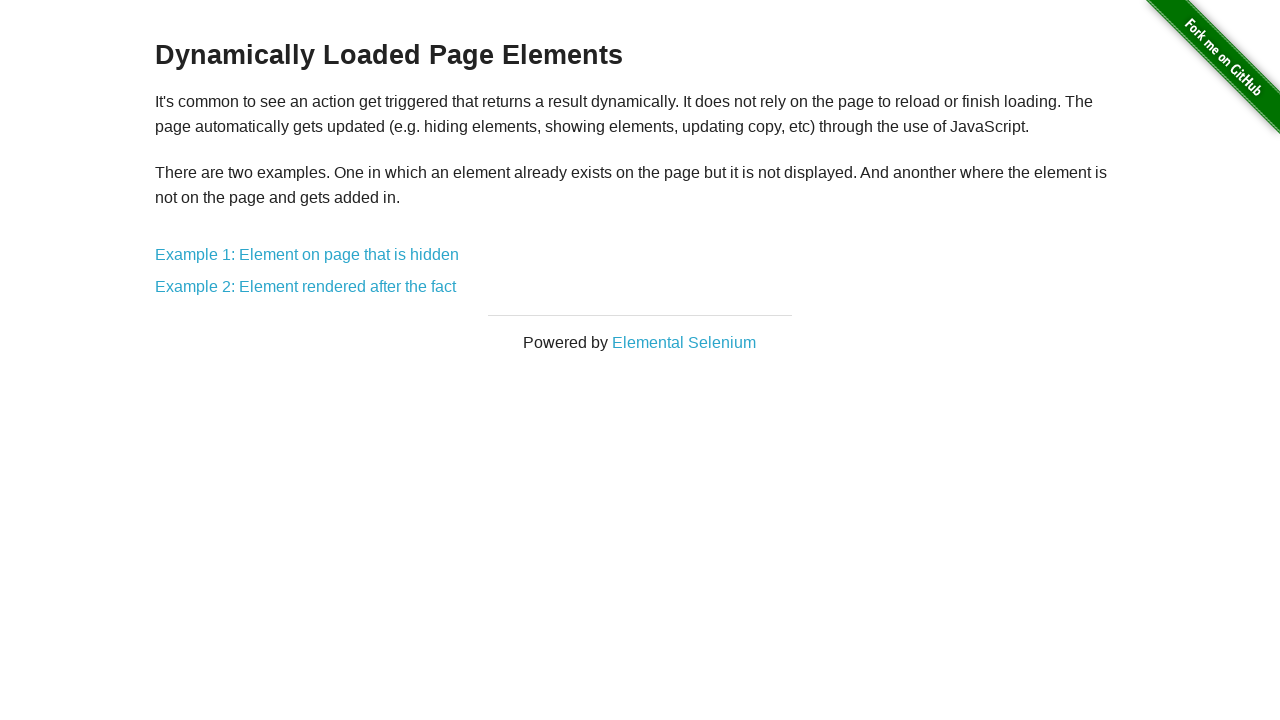

Clicked on Example 1 link at (307, 255) on text=Example 1
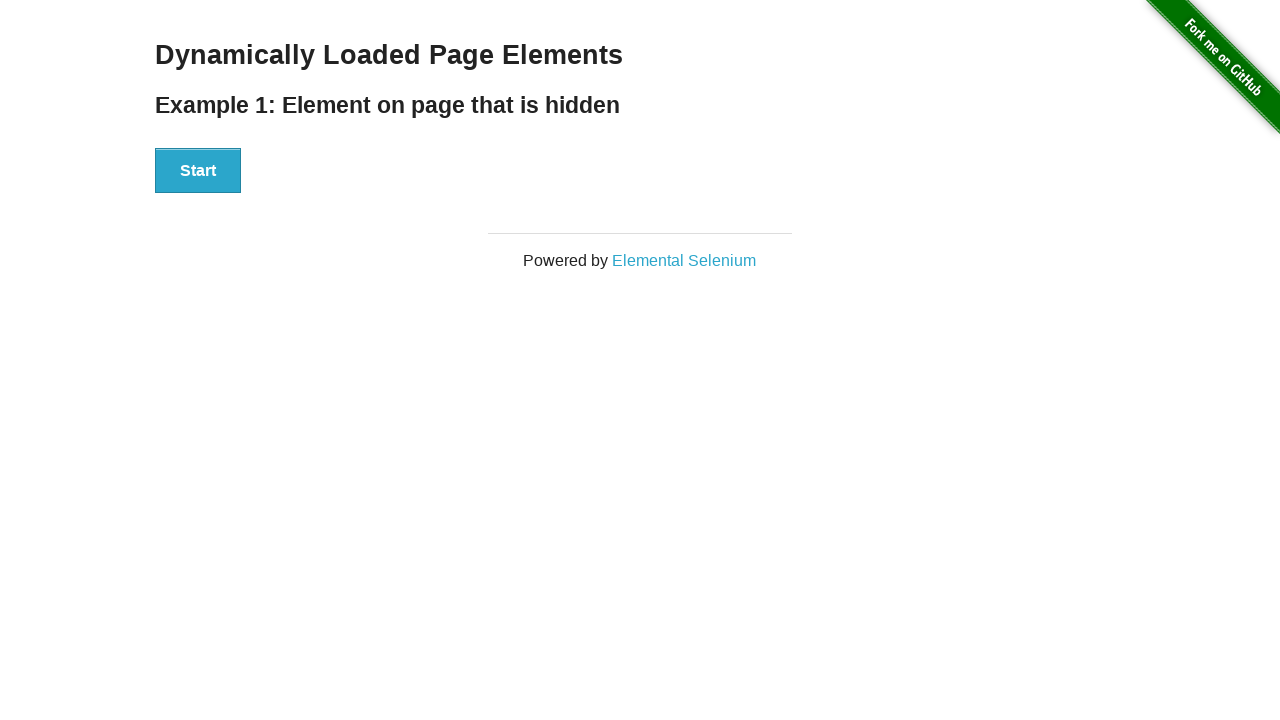

Clicked the Start button to begin load process at (198, 171) on #start button
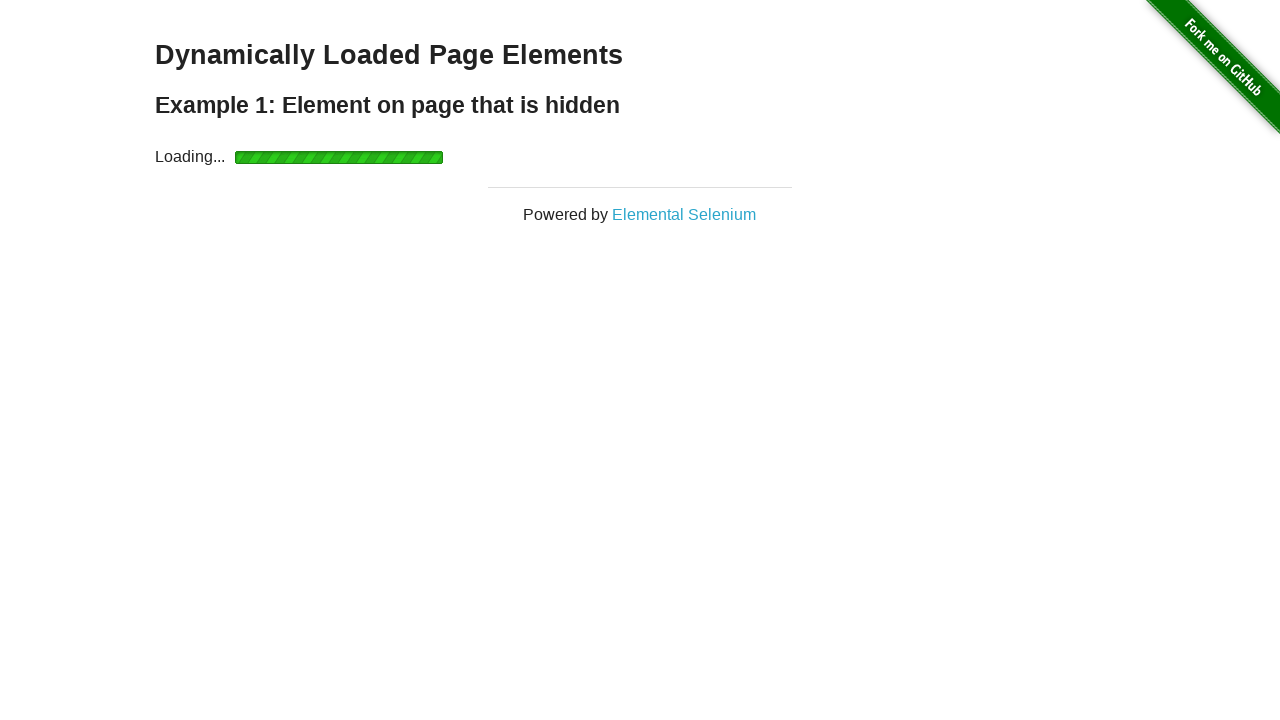

Hidden element became visible after loading completed
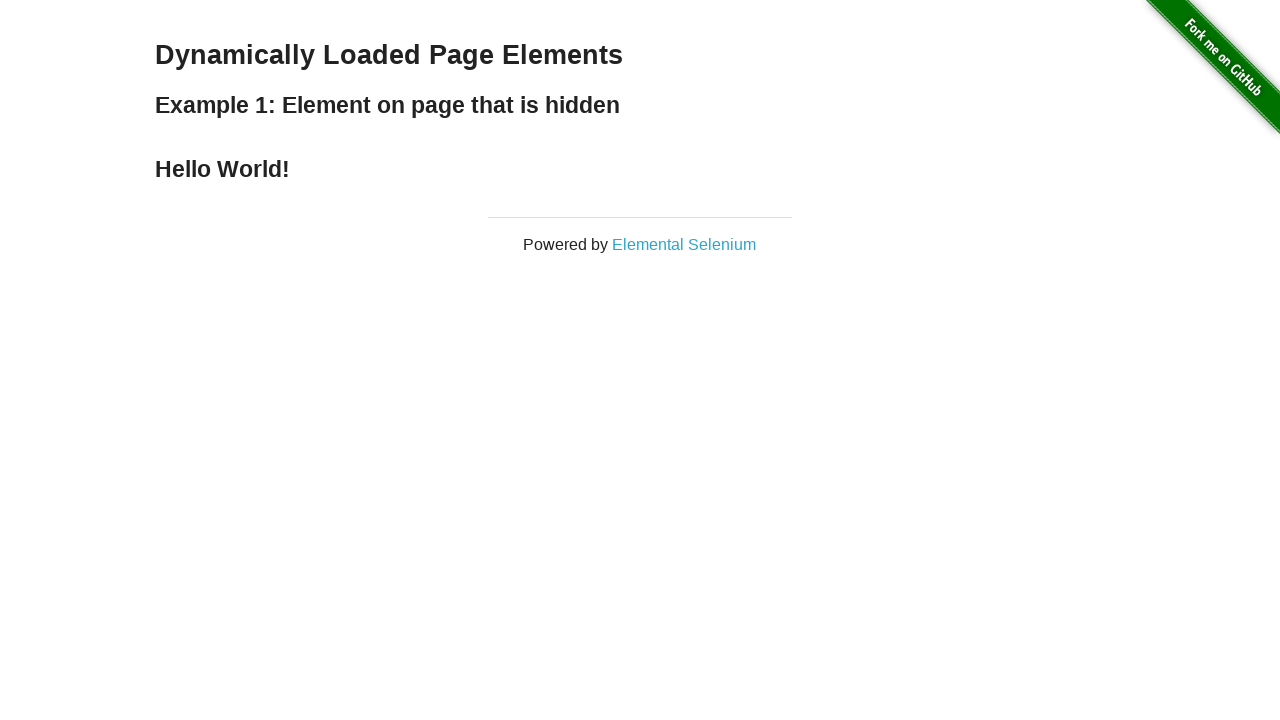

Retrieved text content from finish element
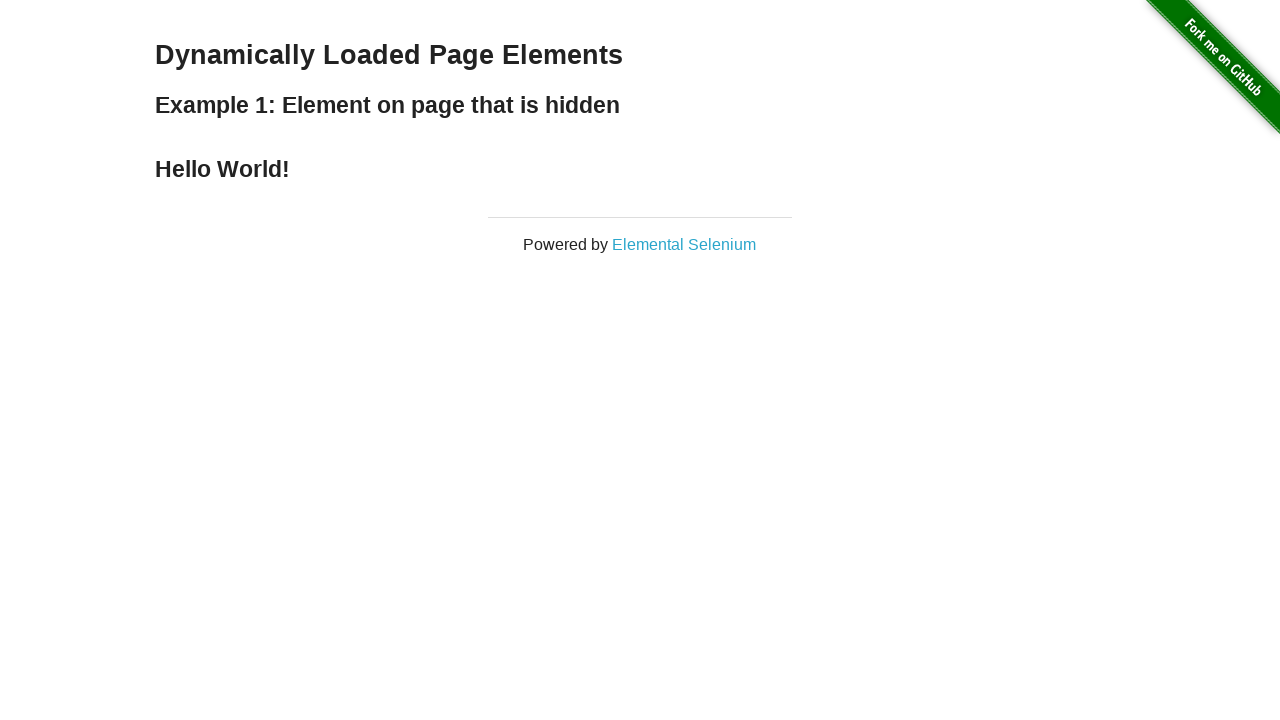

Verified finish element contains 'Hello World!' text
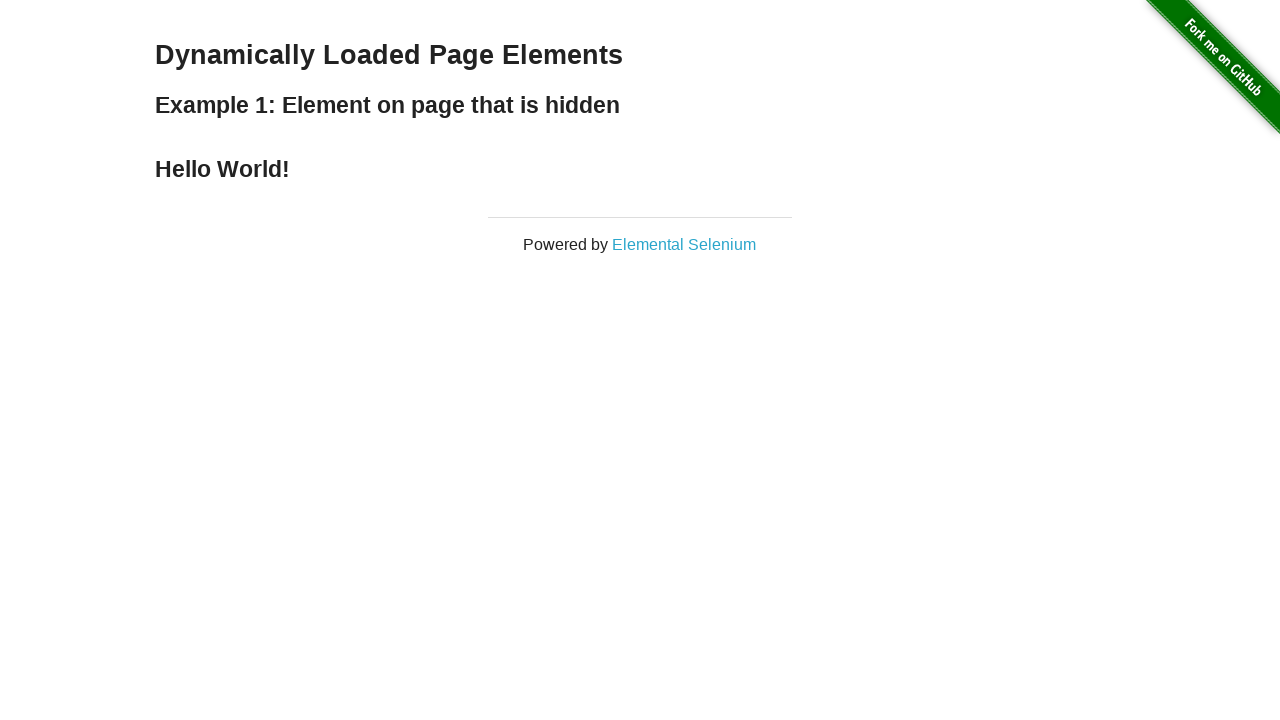

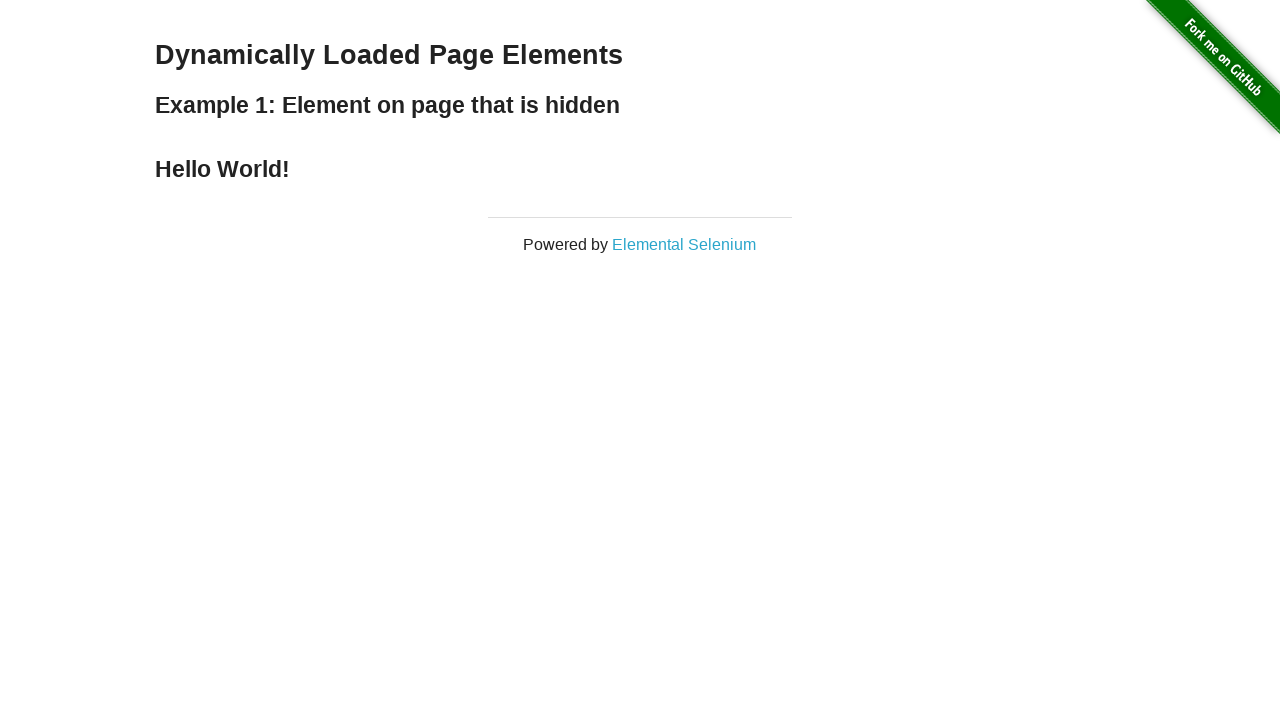